Tests iframe handling by verifying the page header contains "Editor", switching to an iframe to clear and fill a textbox, then verifying an element is visible on the main page.

Starting URL: https://the-internet.herokuapp.com/iframe

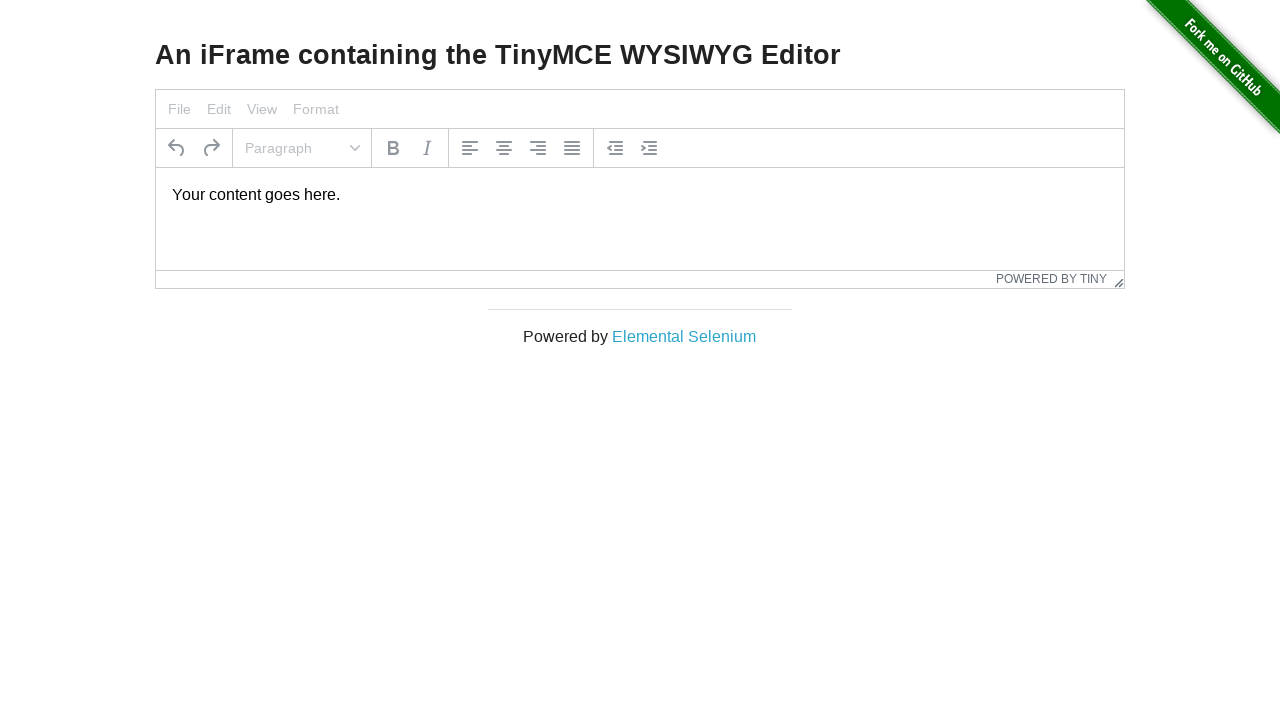

Located h3 heading element
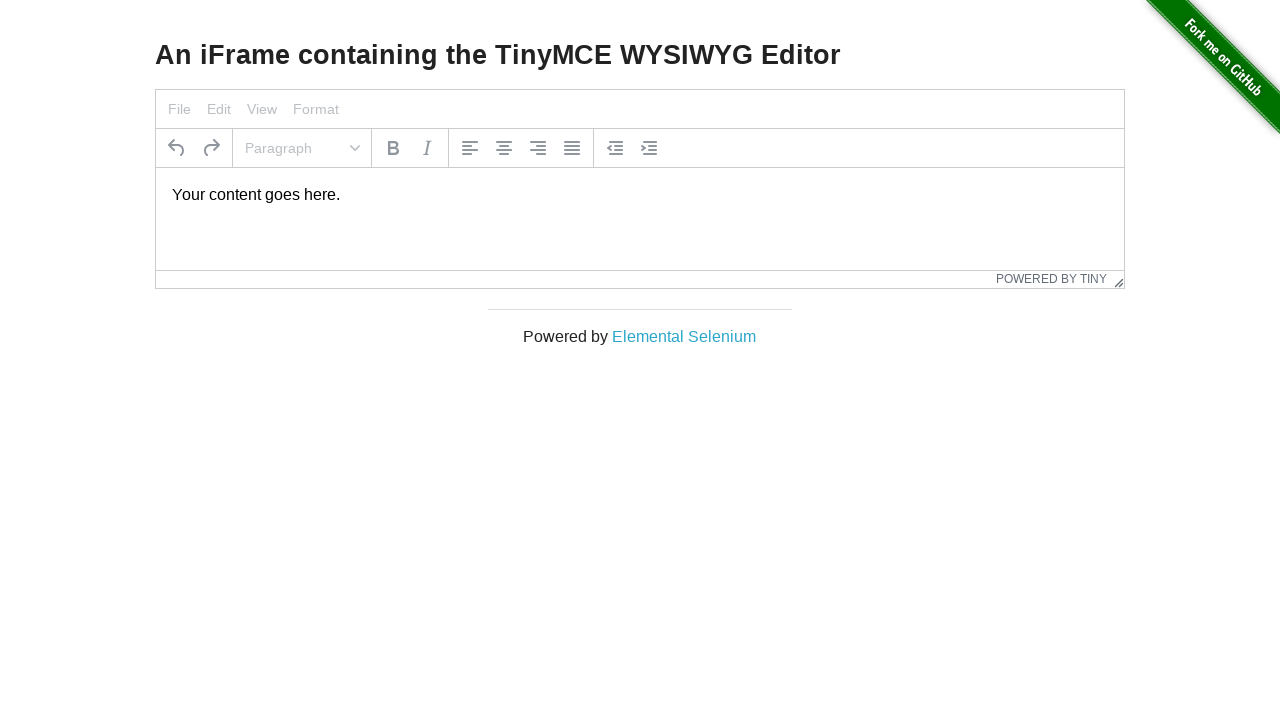

Verified page header contains 'Editor'
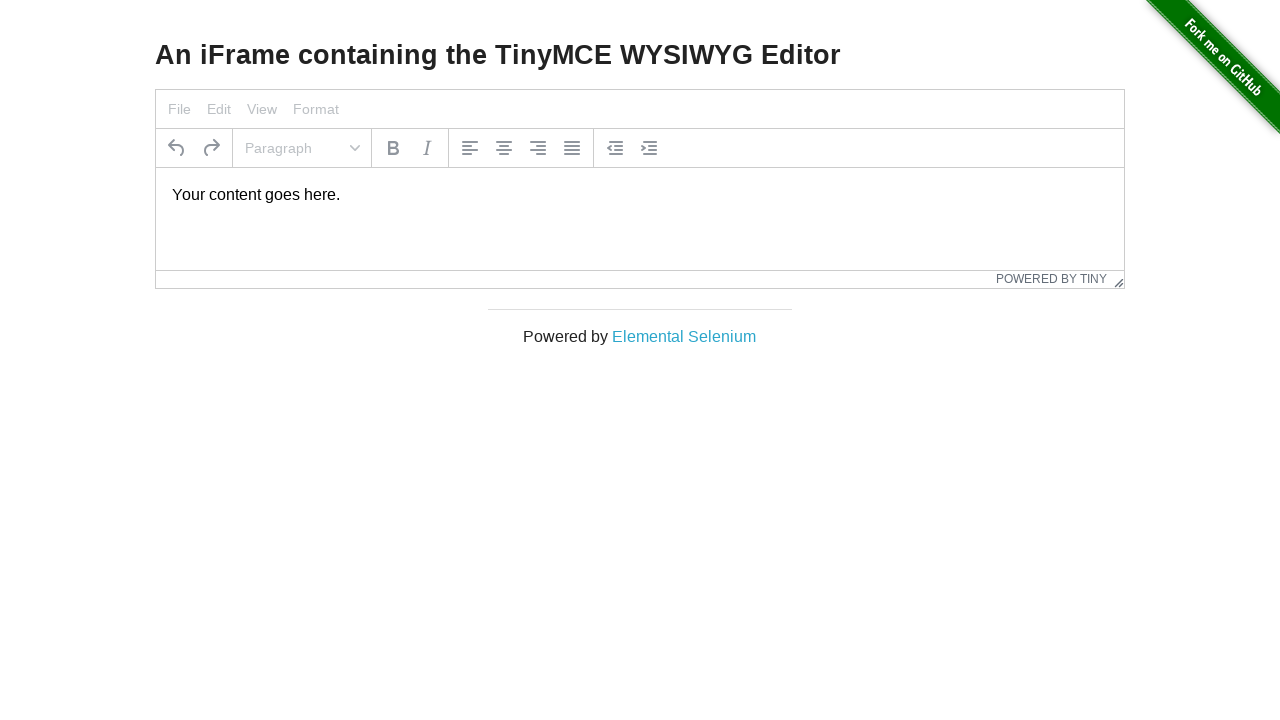

Located first iframe on the page
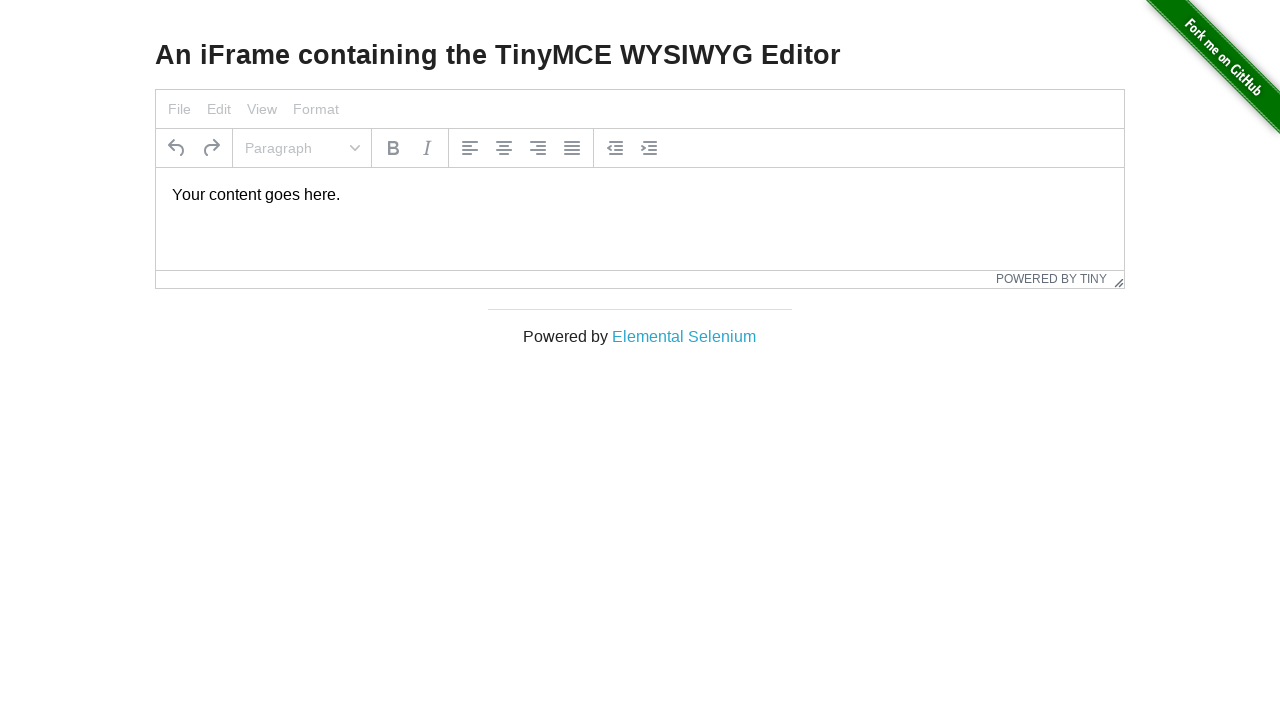

Located textbox element inside iframe
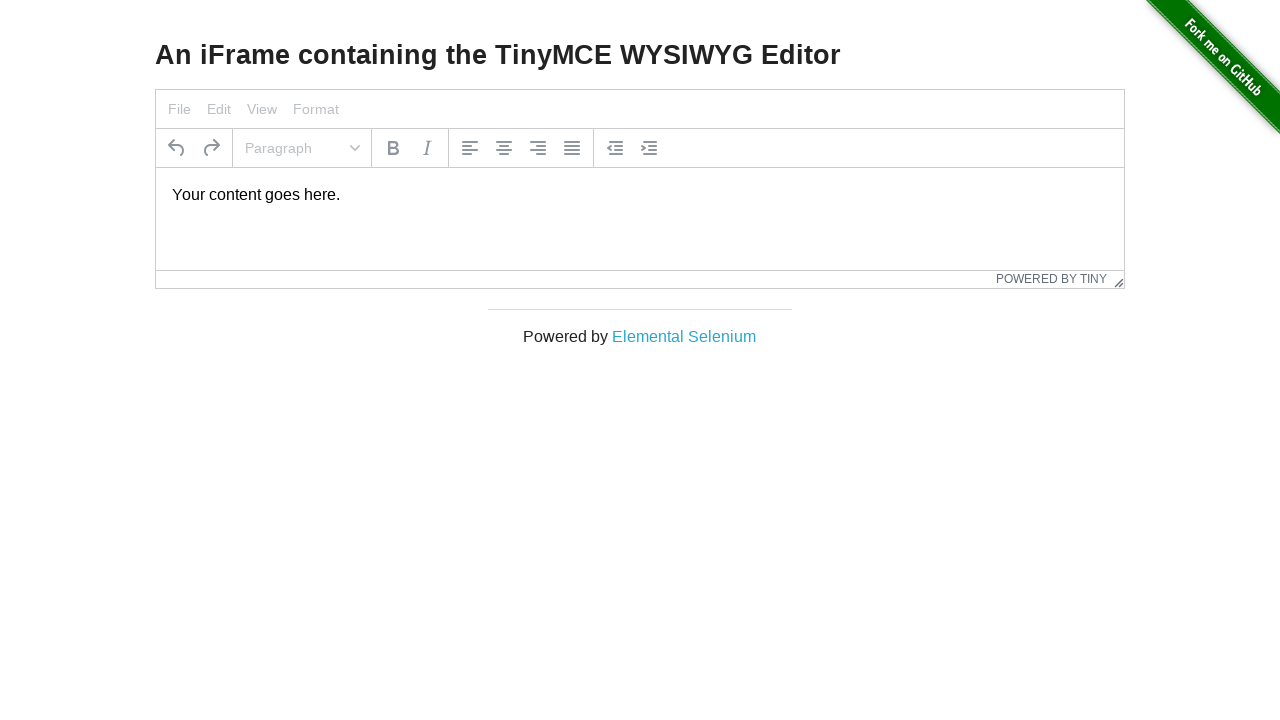

Clicked on textbox inside iframe at (640, 195) on iframe >> nth=0 >> internal:control=enter-frame >> body#tinymce p
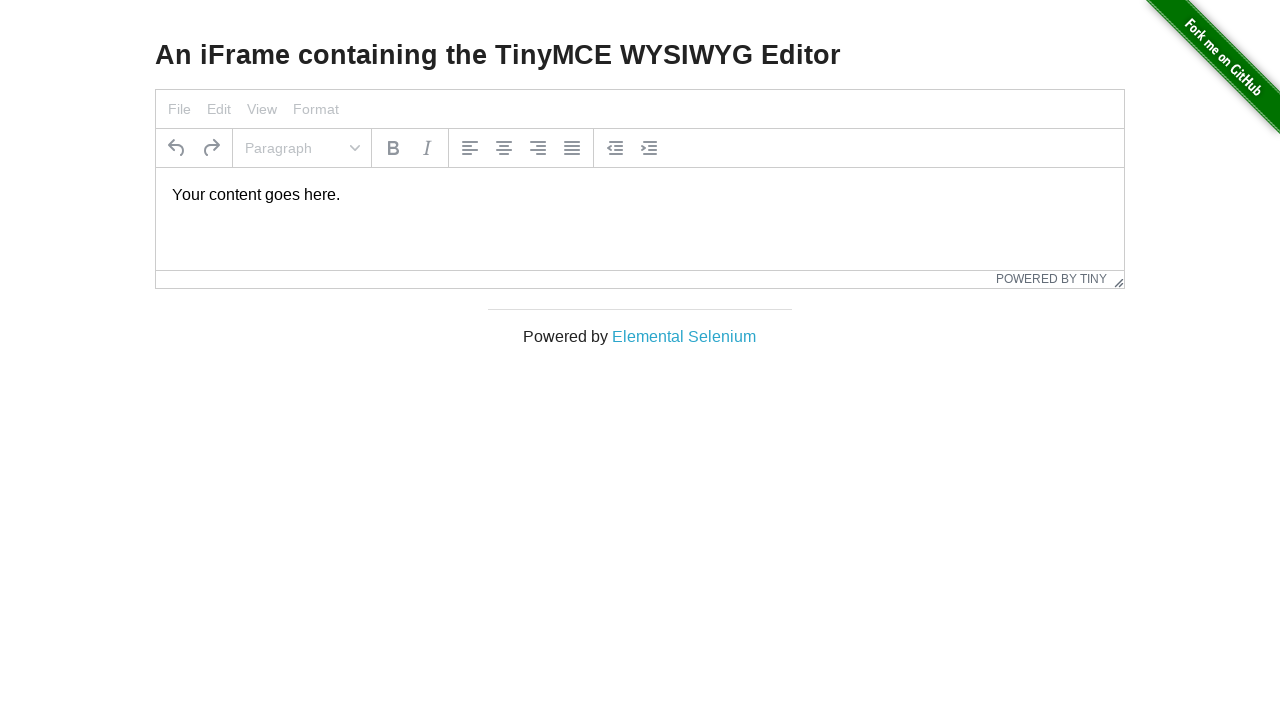

Selected all text in textbox with Ctrl+A
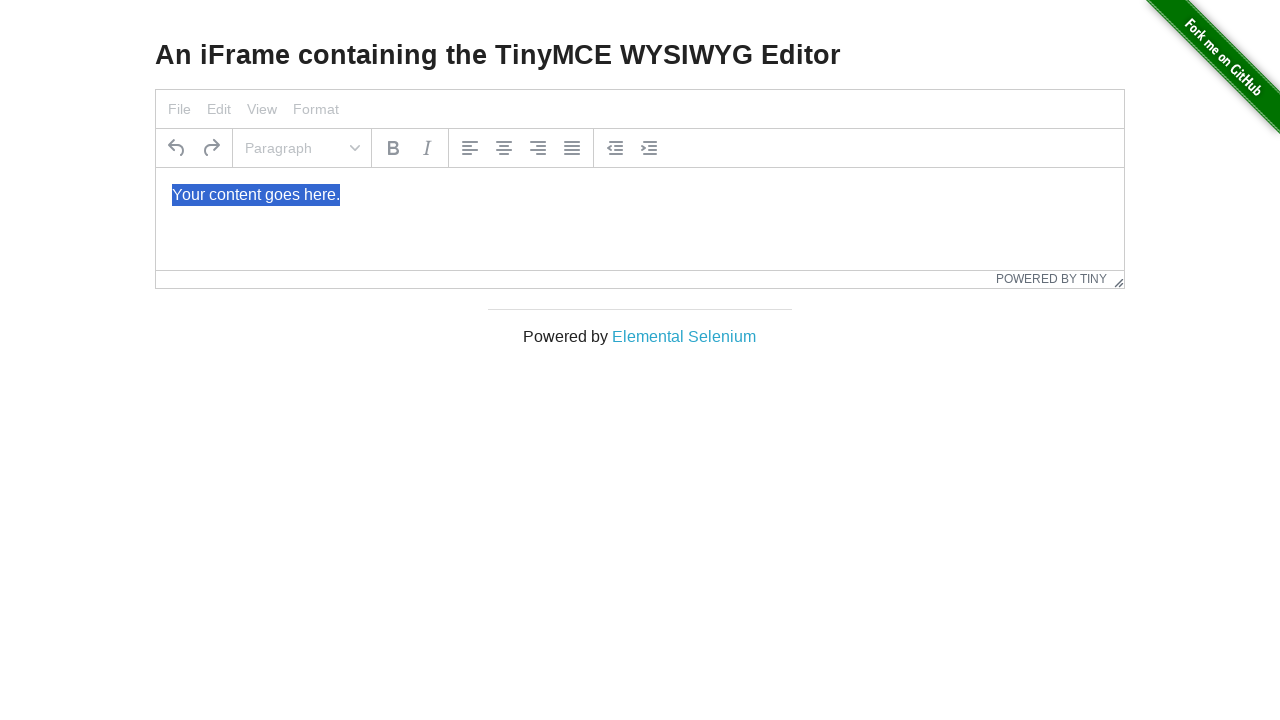

Cleared textbox with Backspace
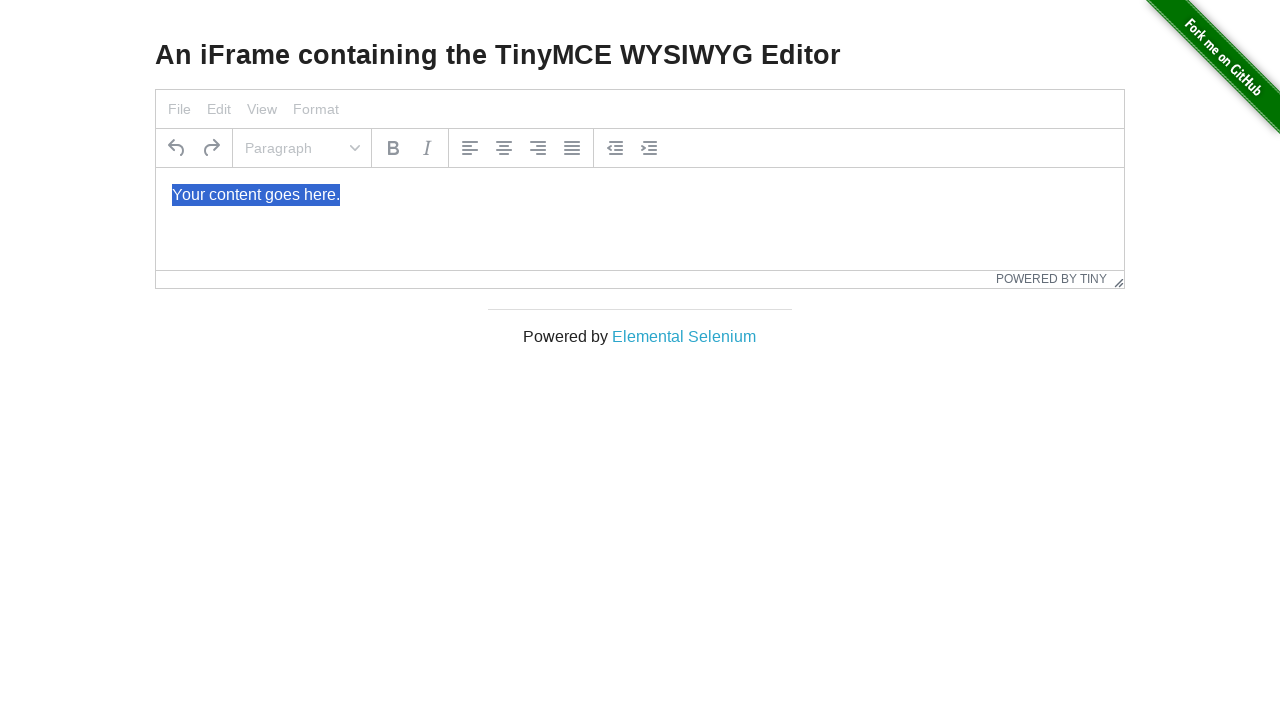

Typed Turkish text into iframe textbox on iframe >> nth=0 >> internal:control=enter-frame >> body#tinymce p
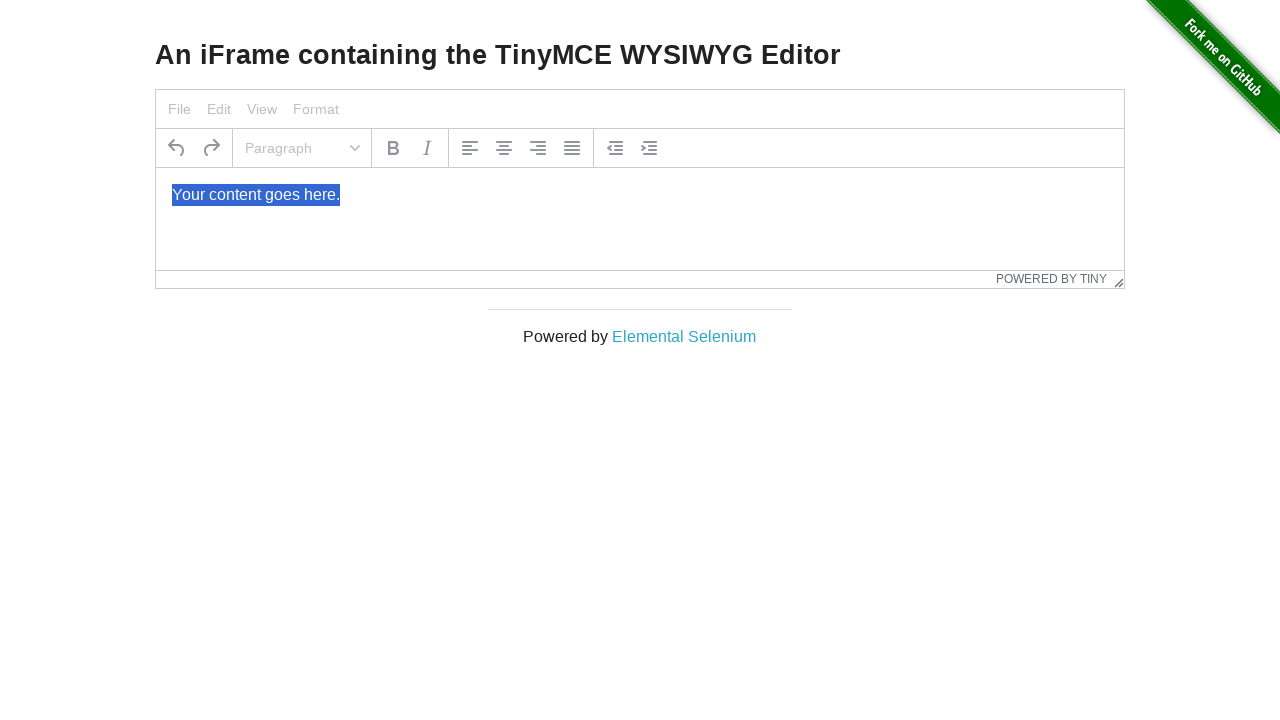

Located 'Elemental Selenium' link on main page
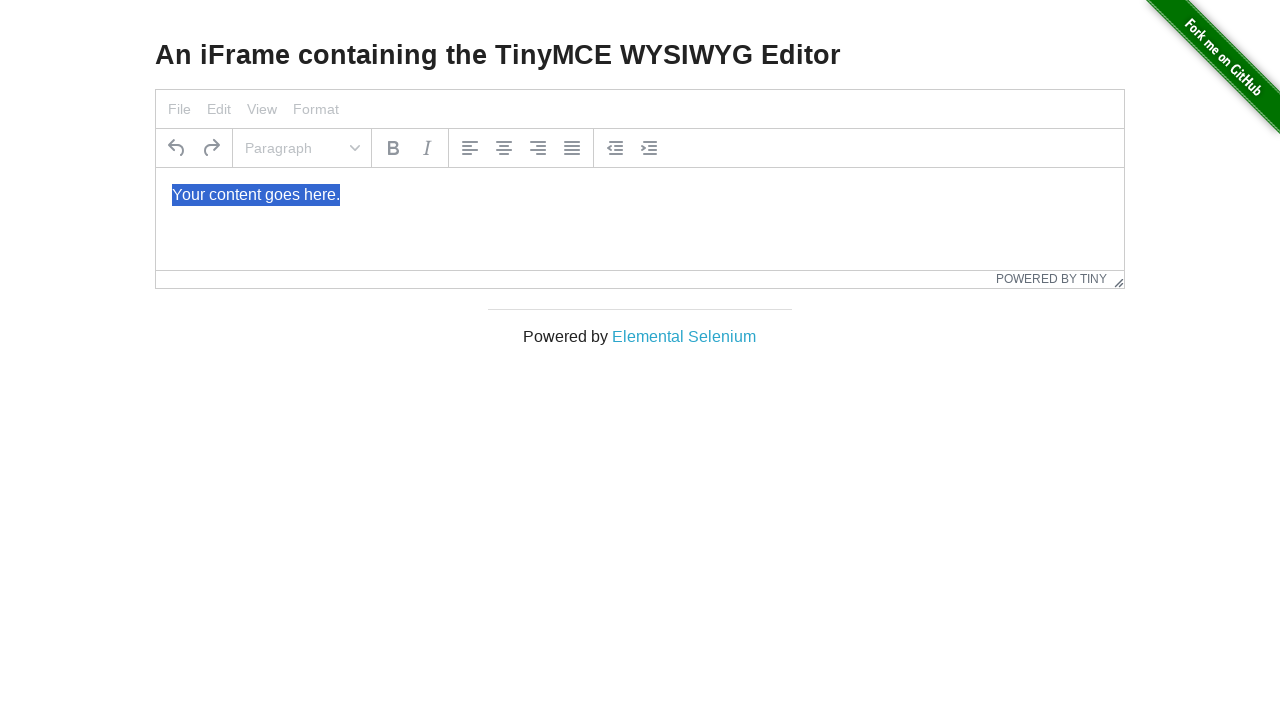

Verified 'Elemental Selenium' link is visible
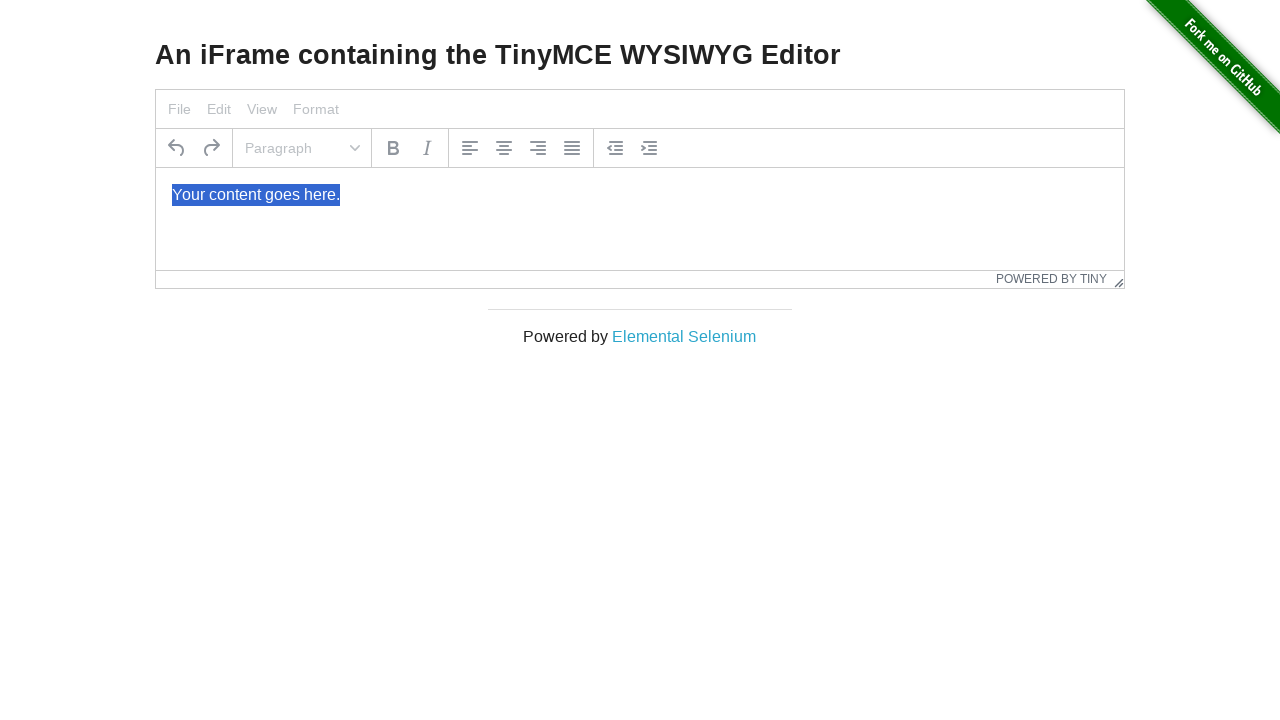

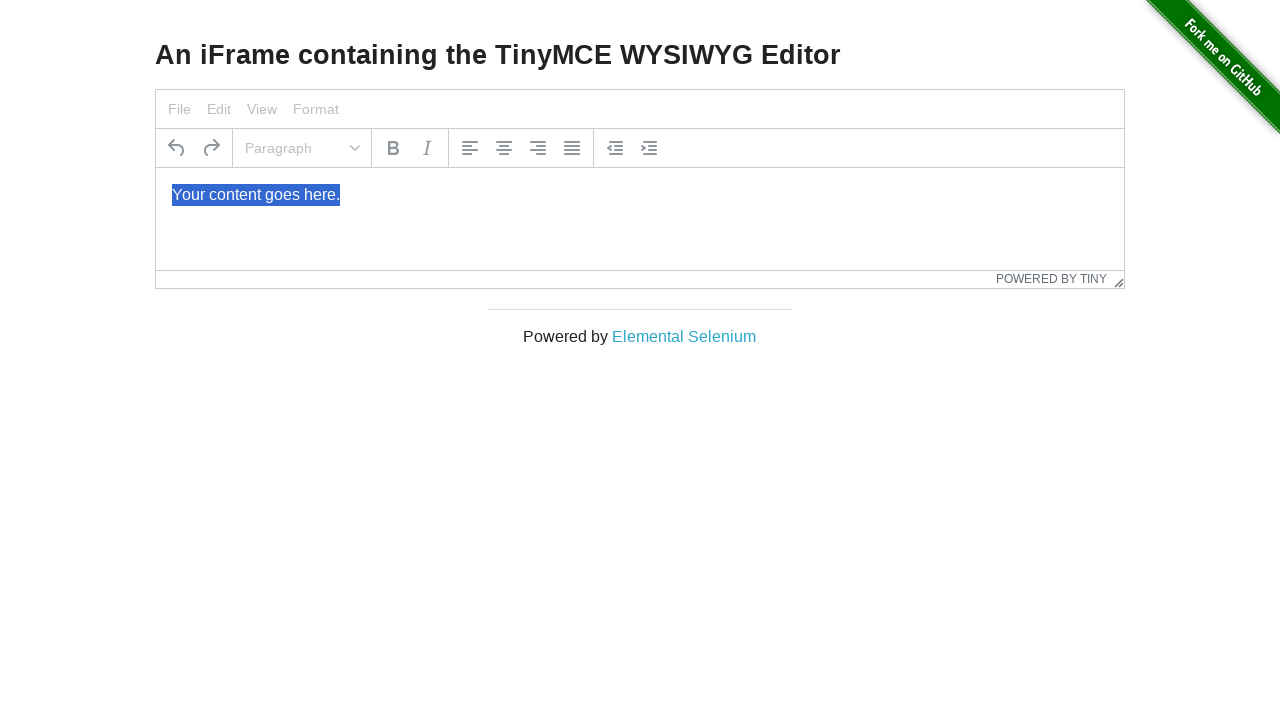